Tests clicking a link and verifying navigation to another page by checking the new page title

Starting URL: http://saucelabs.com/test/guinea-pig

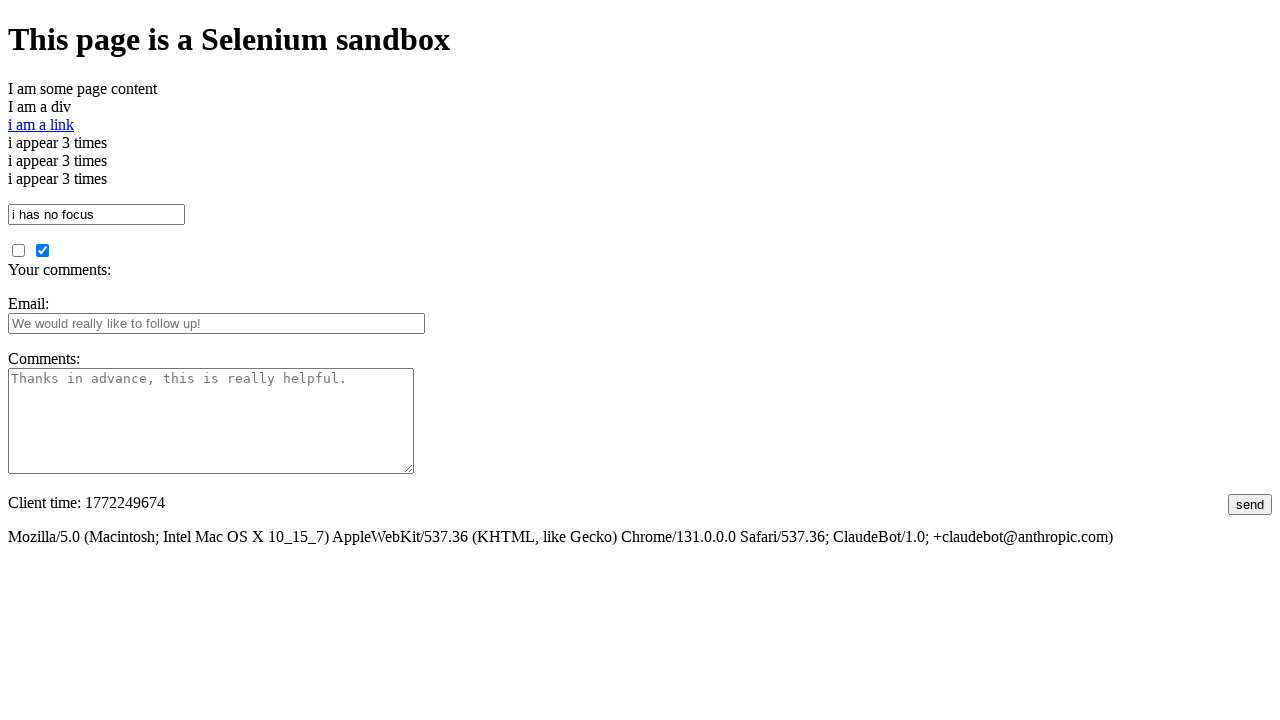

Clicked the link with ID 'i am a link' at (41, 124) on #i\ am\ a\ link
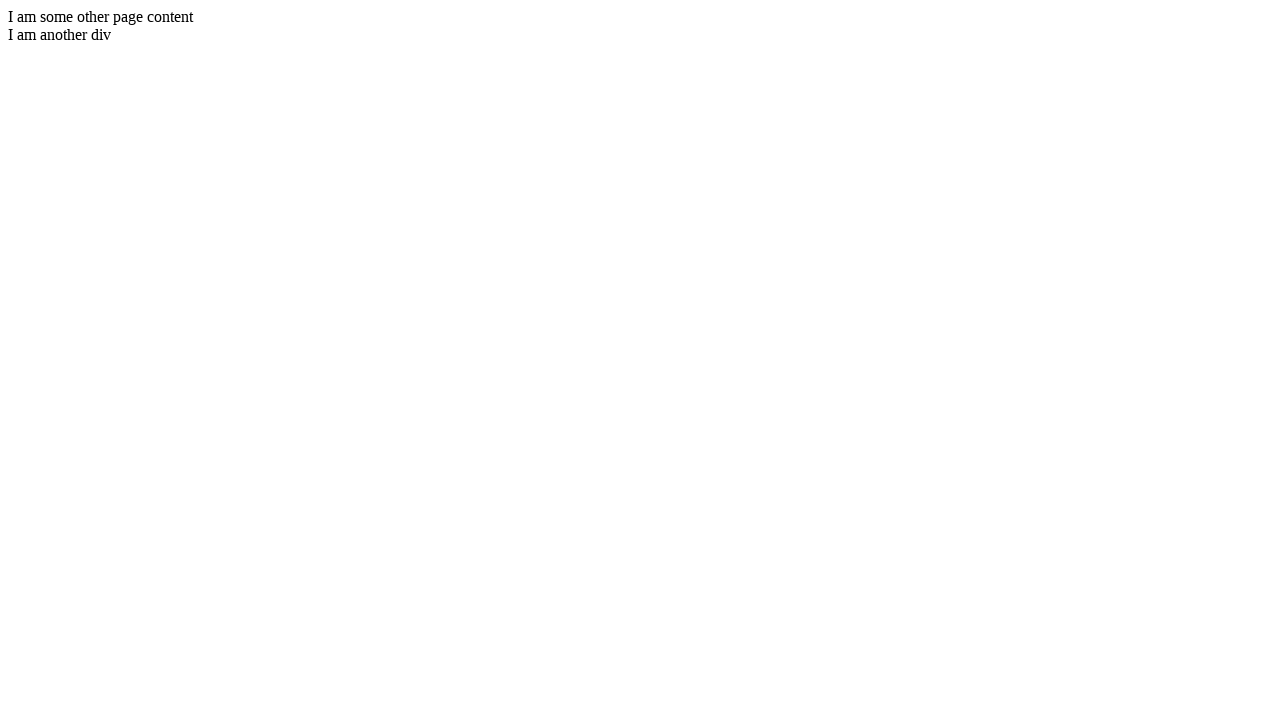

Verified new page title contains 'I am another page title'
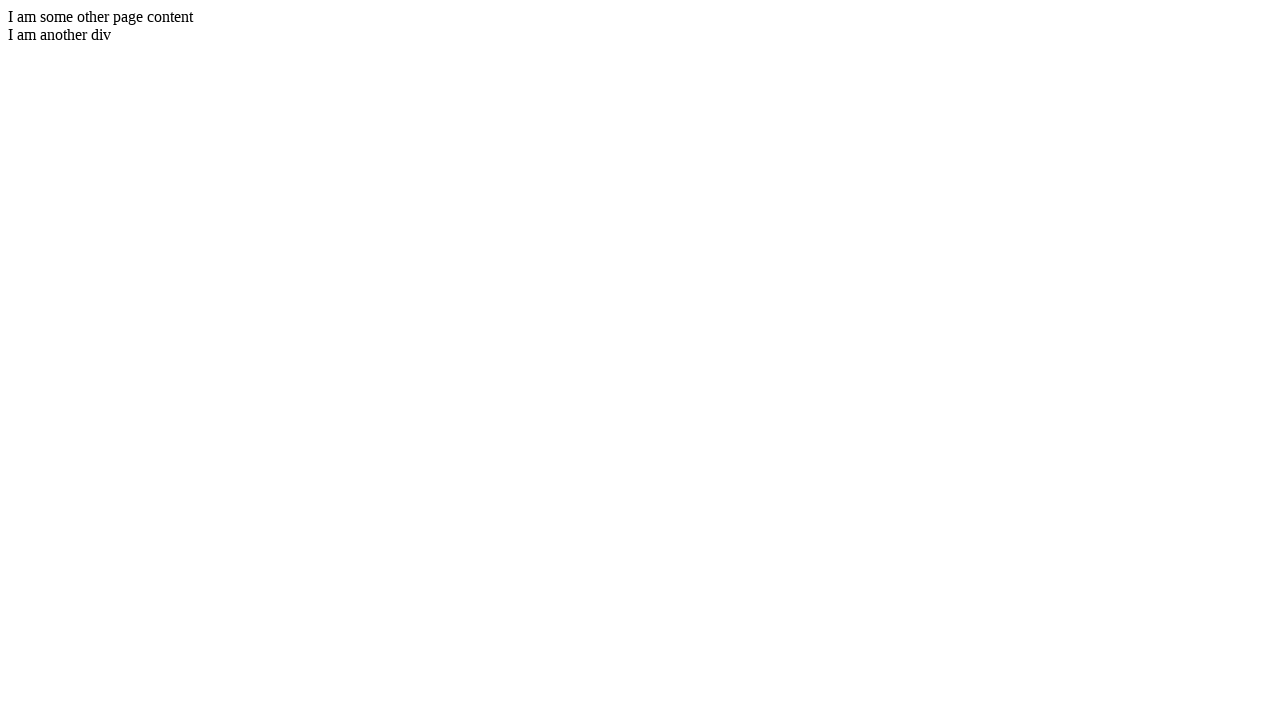

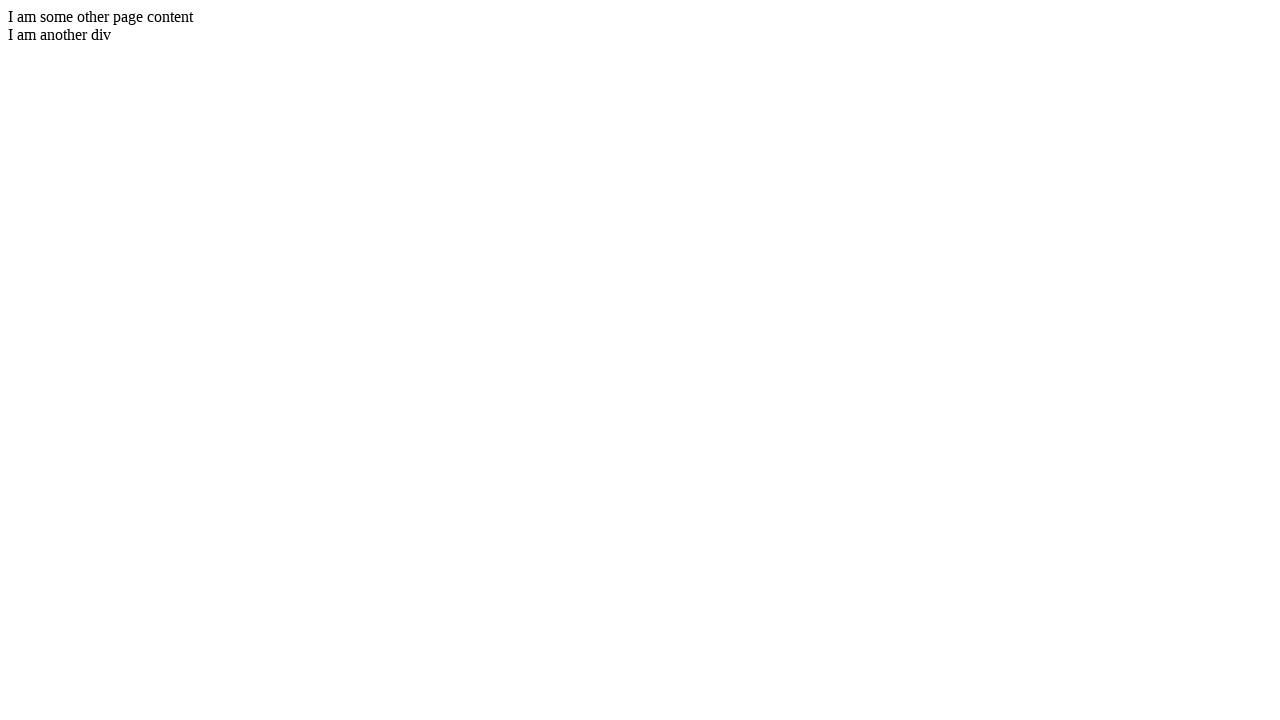